Tests keyboard key press functionality by sending SPACE key to an element and TAB key via ActionChains, then verifying the displayed result text shows the correct key was pressed.

Starting URL: http://the-internet.herokuapp.com/key_presses

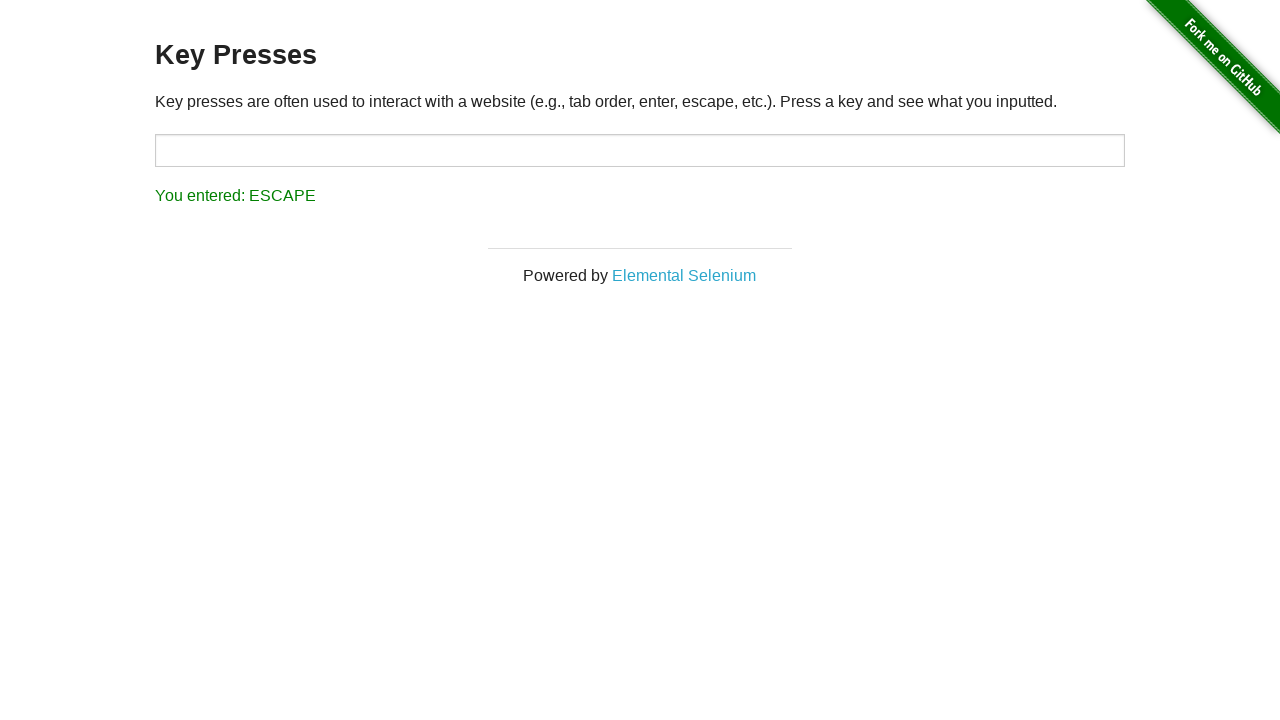

Sent SPACE key to example element on .example
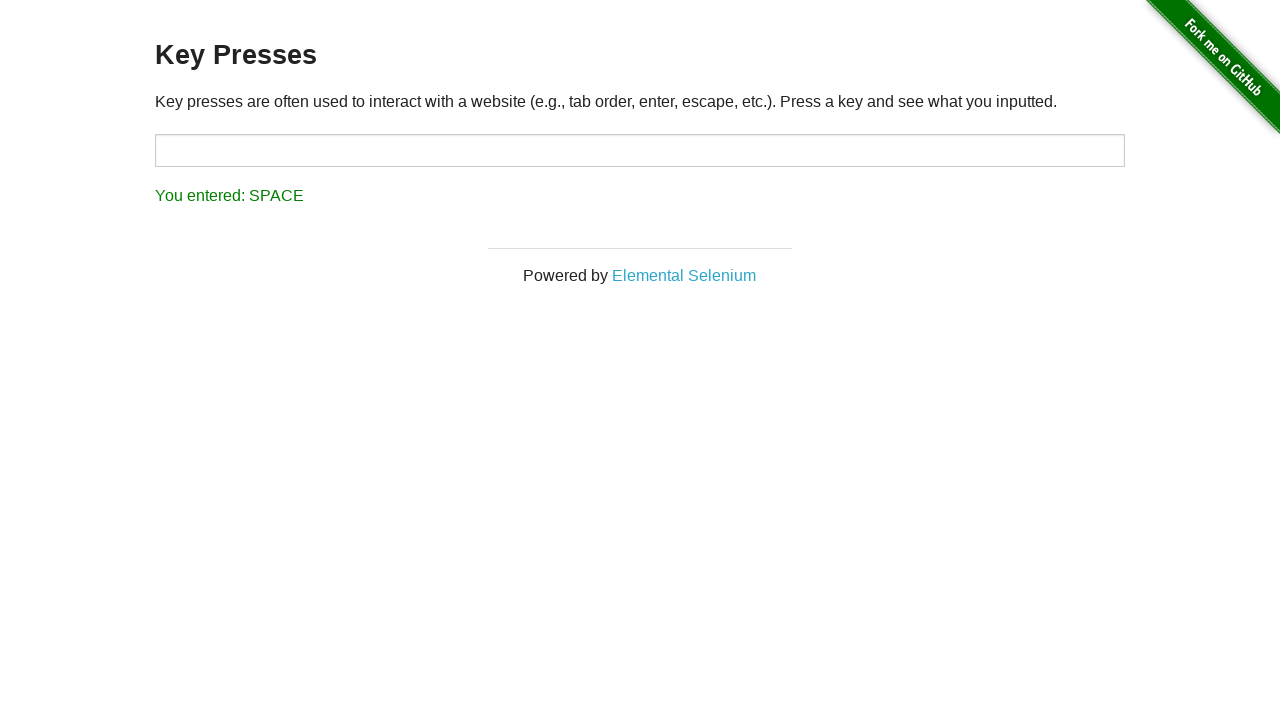

Retrieved result text after SPACE key press
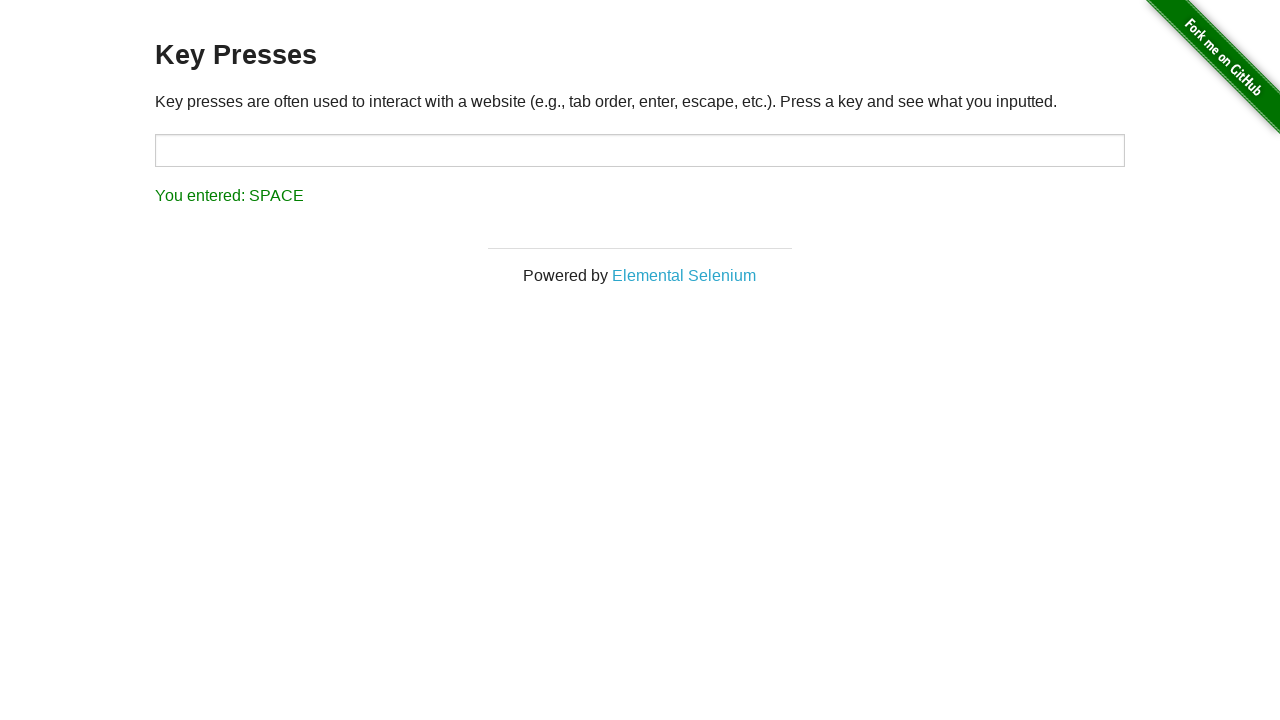

Verified result text shows SPACE was entered
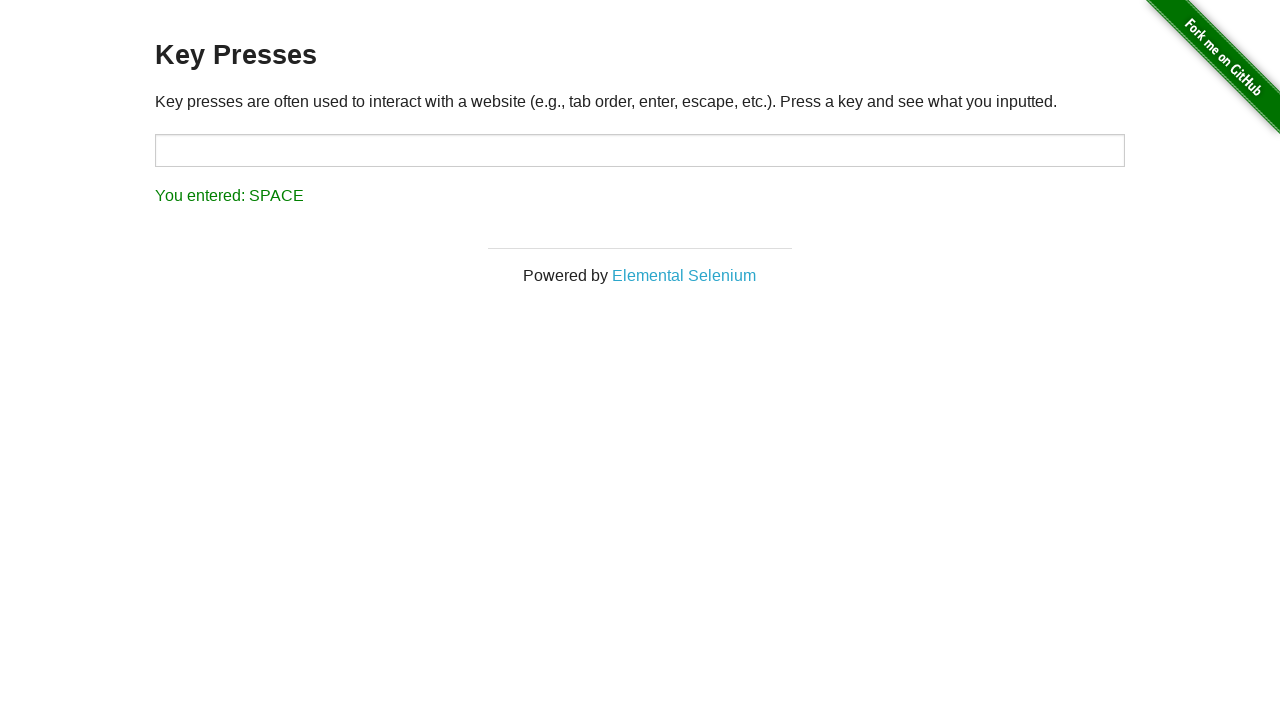

Sent TAB key to currently focused element
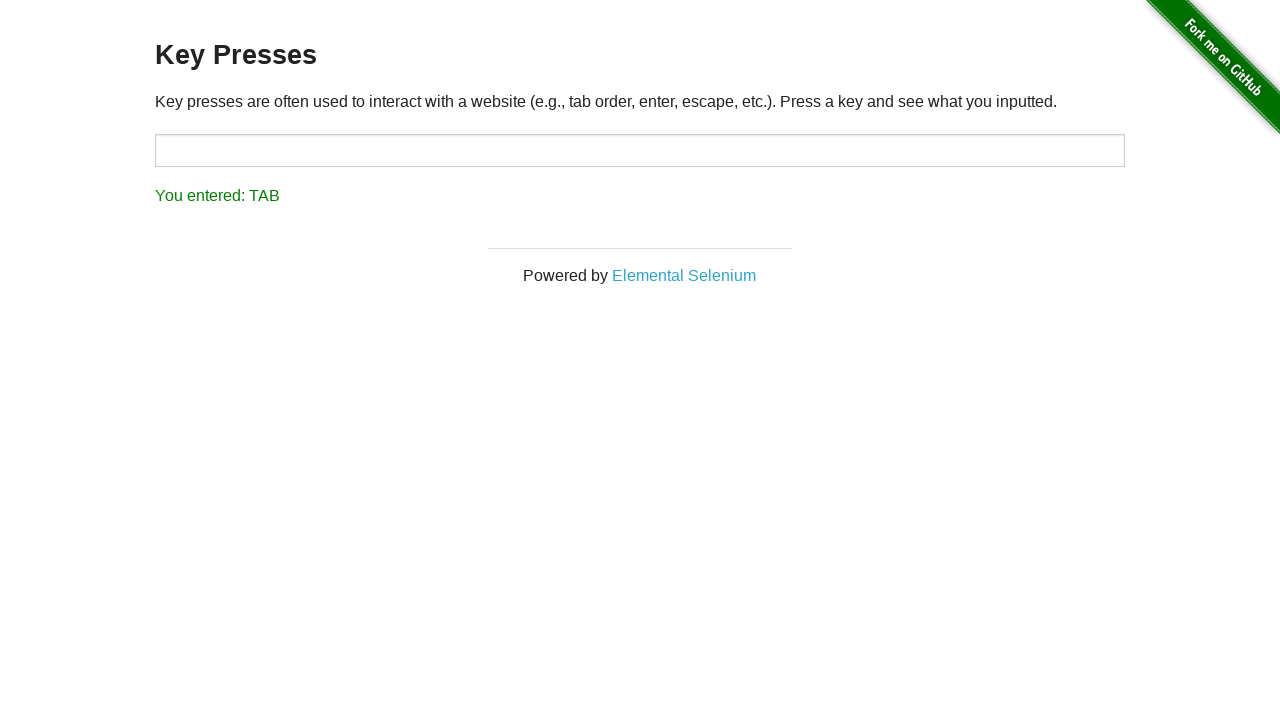

Retrieved result text after TAB key press
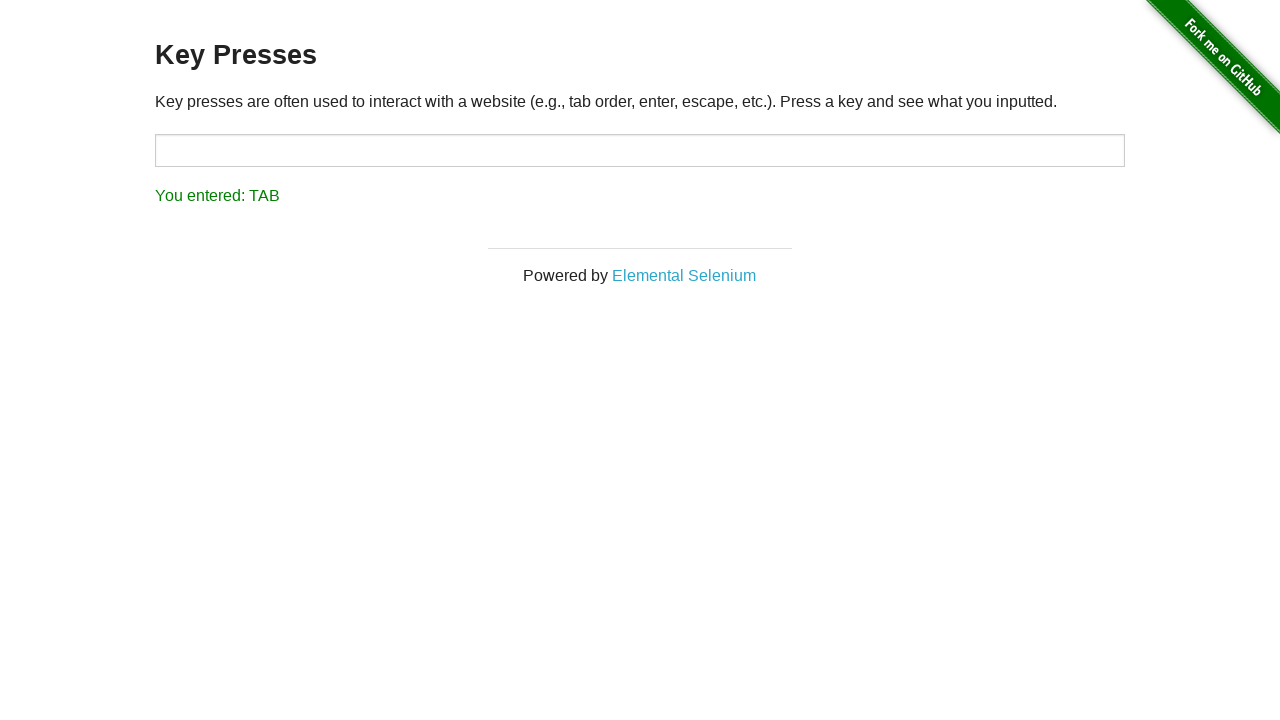

Verified result text shows TAB was entered
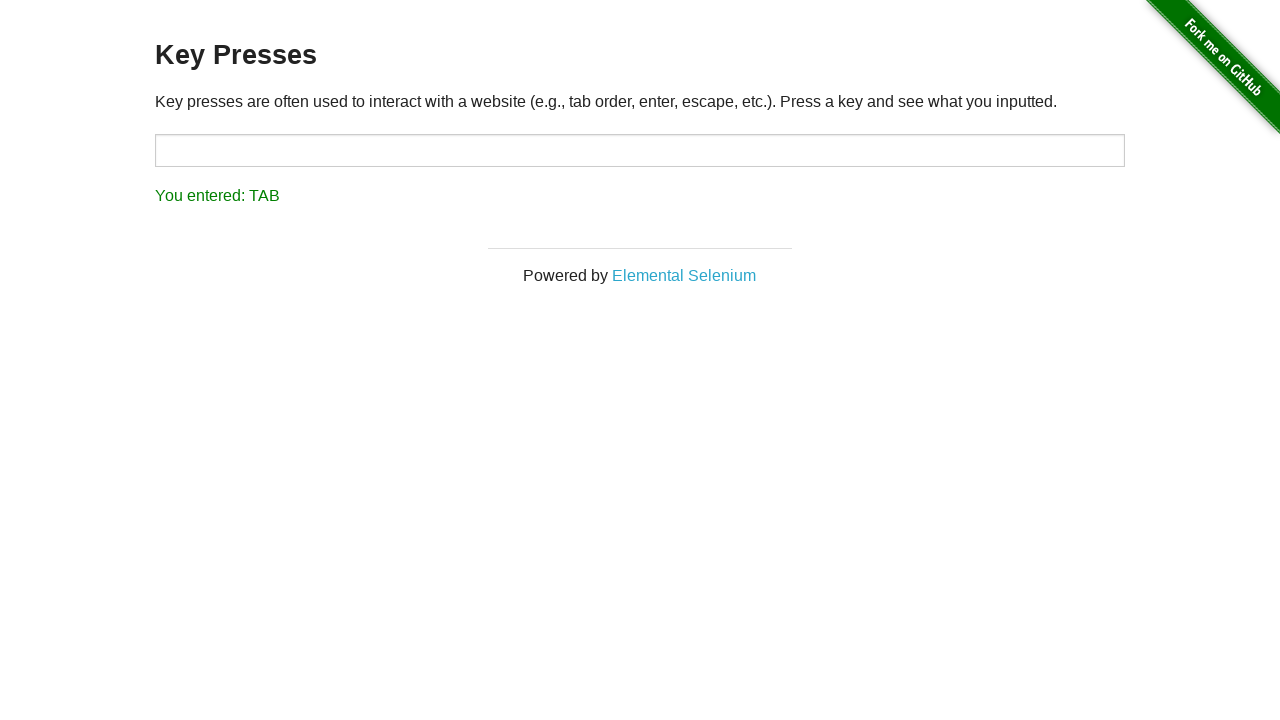

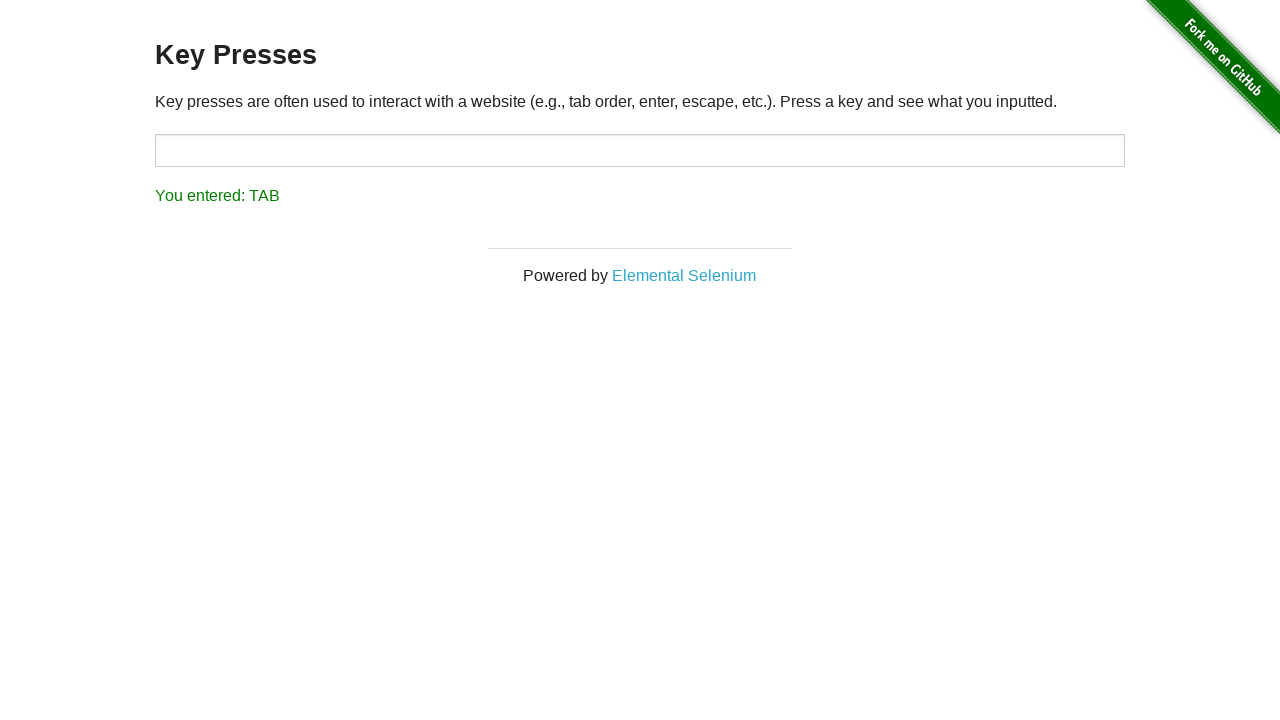